Tests that entered text is trimmed when editing a todo

Starting URL: https://demo.playwright.dev/todomvc

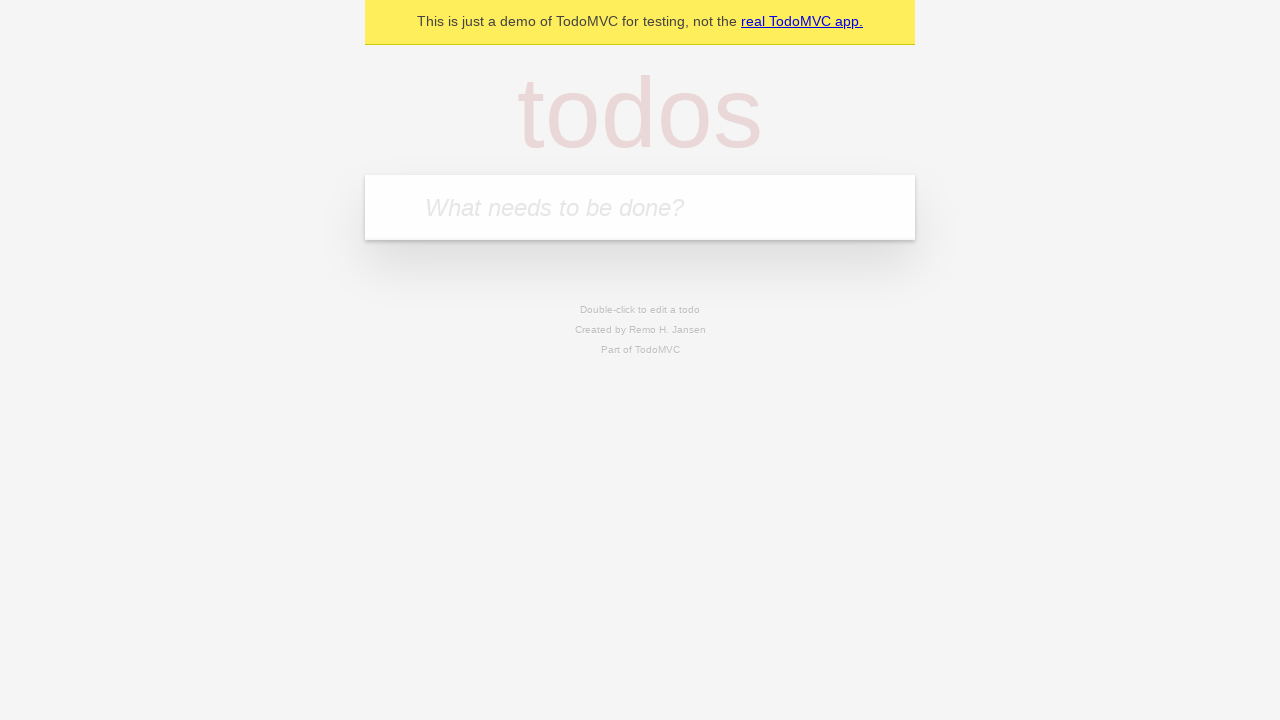

Filled first todo input with 'buy some cheese' on .new-todo
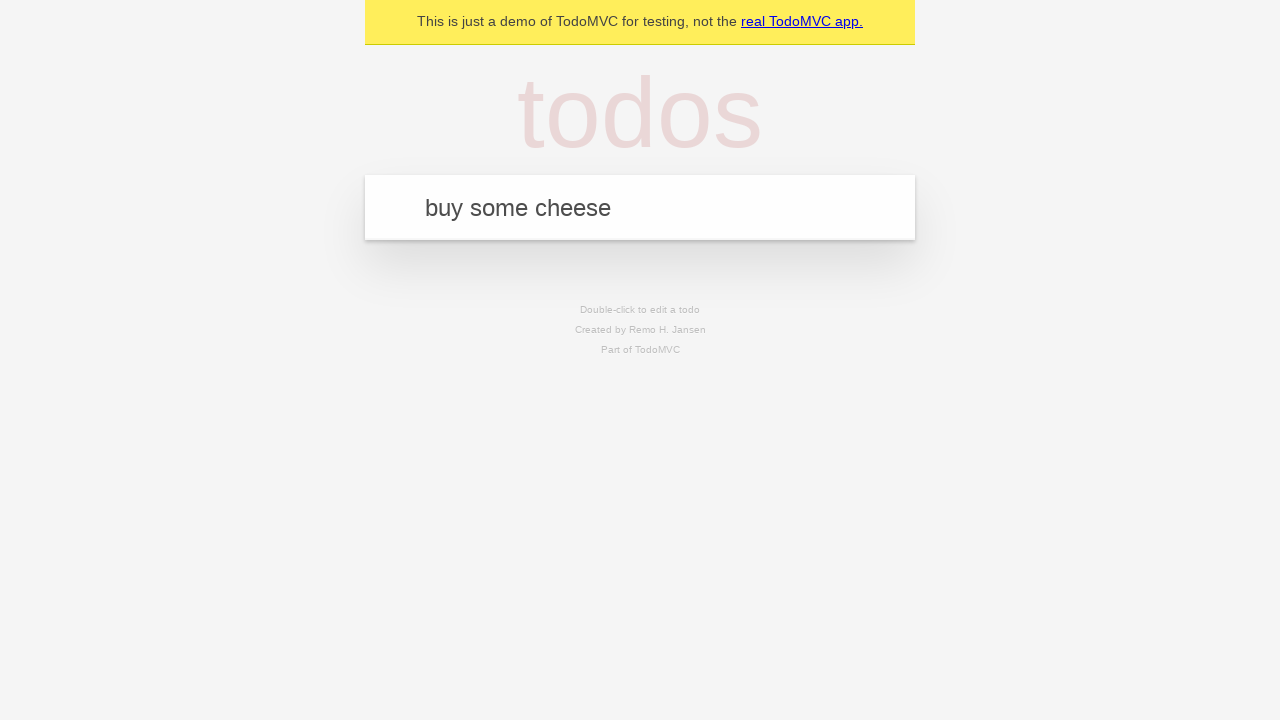

Pressed Enter to create first todo on .new-todo
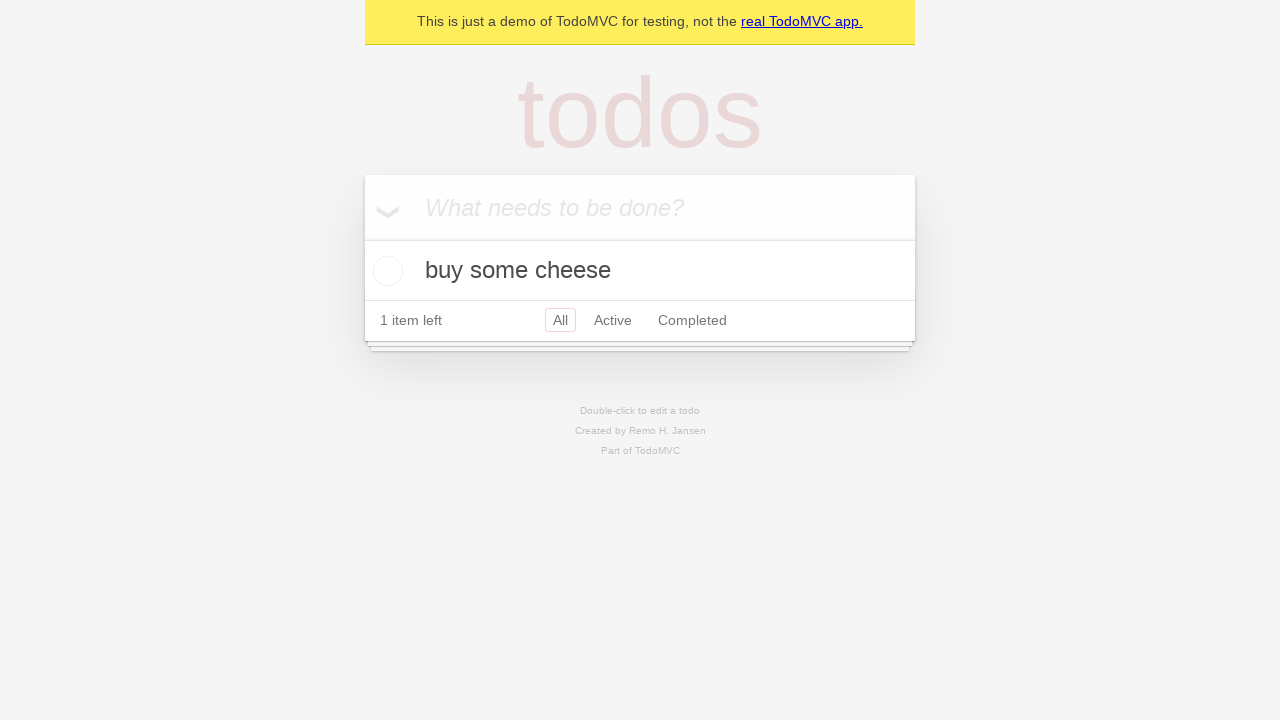

Filled second todo input with 'feed the cat' on .new-todo
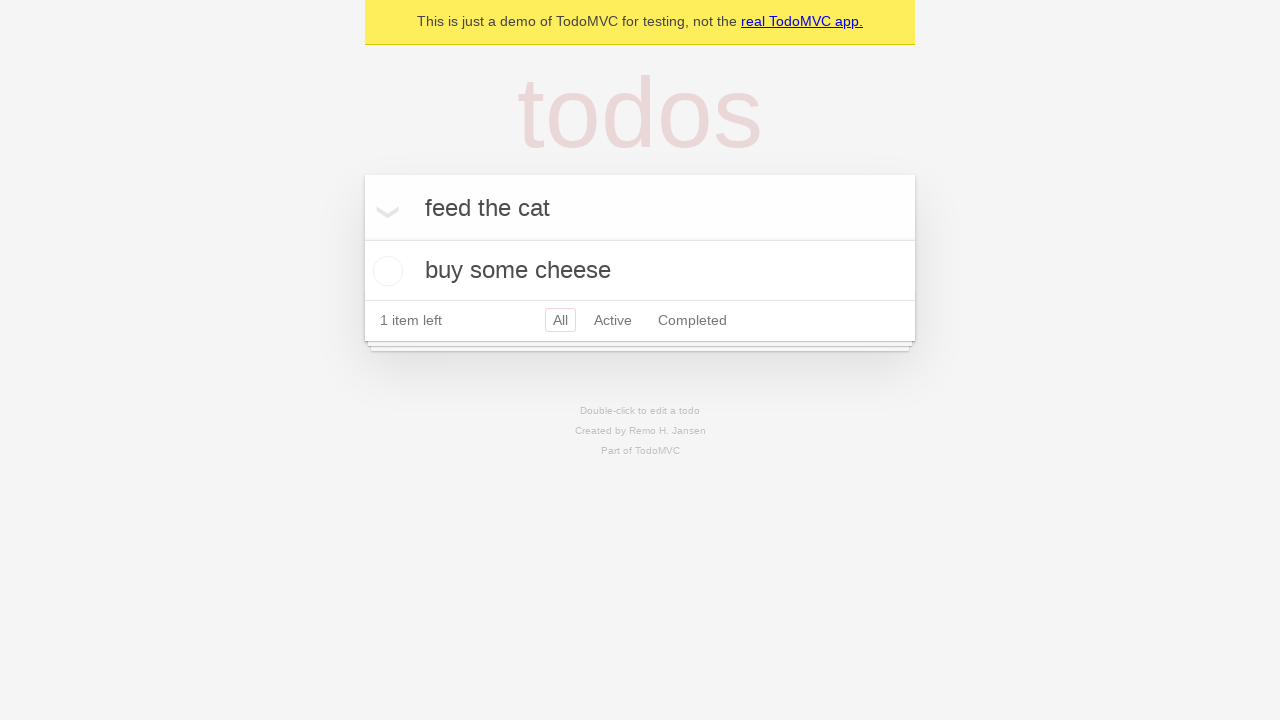

Pressed Enter to create second todo on .new-todo
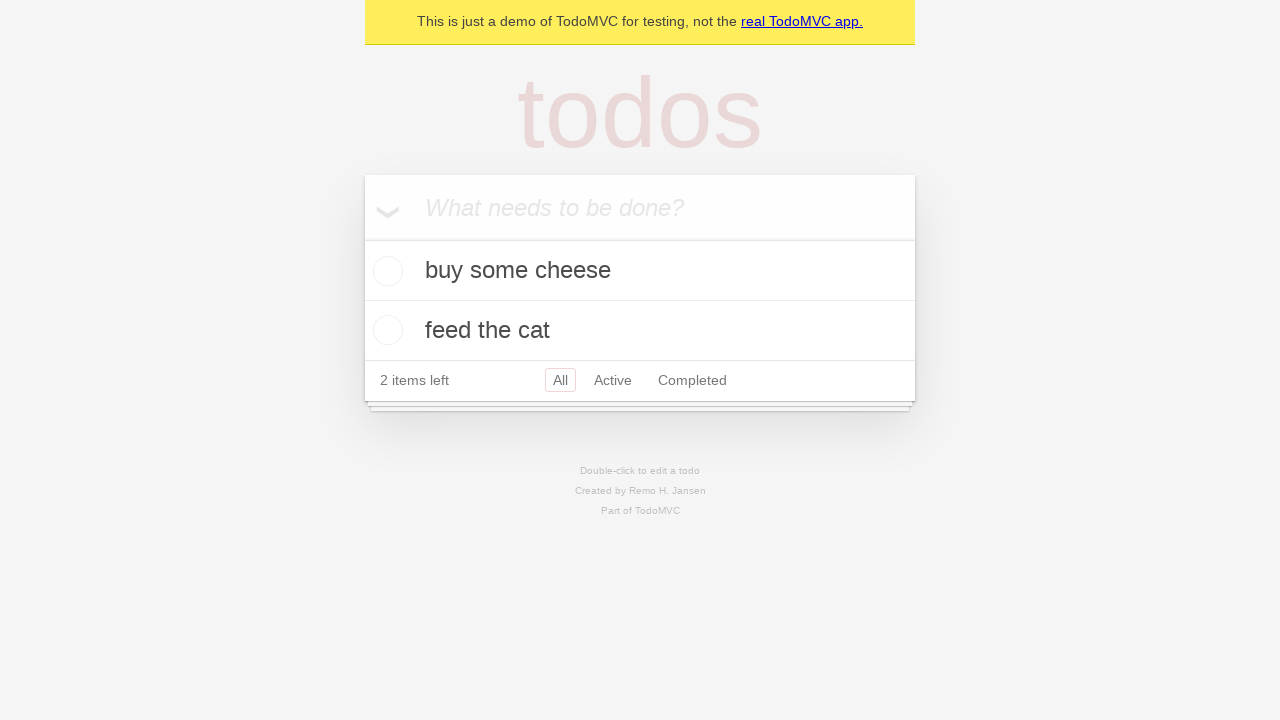

Filled third todo input with 'book a doctors appointment' on .new-todo
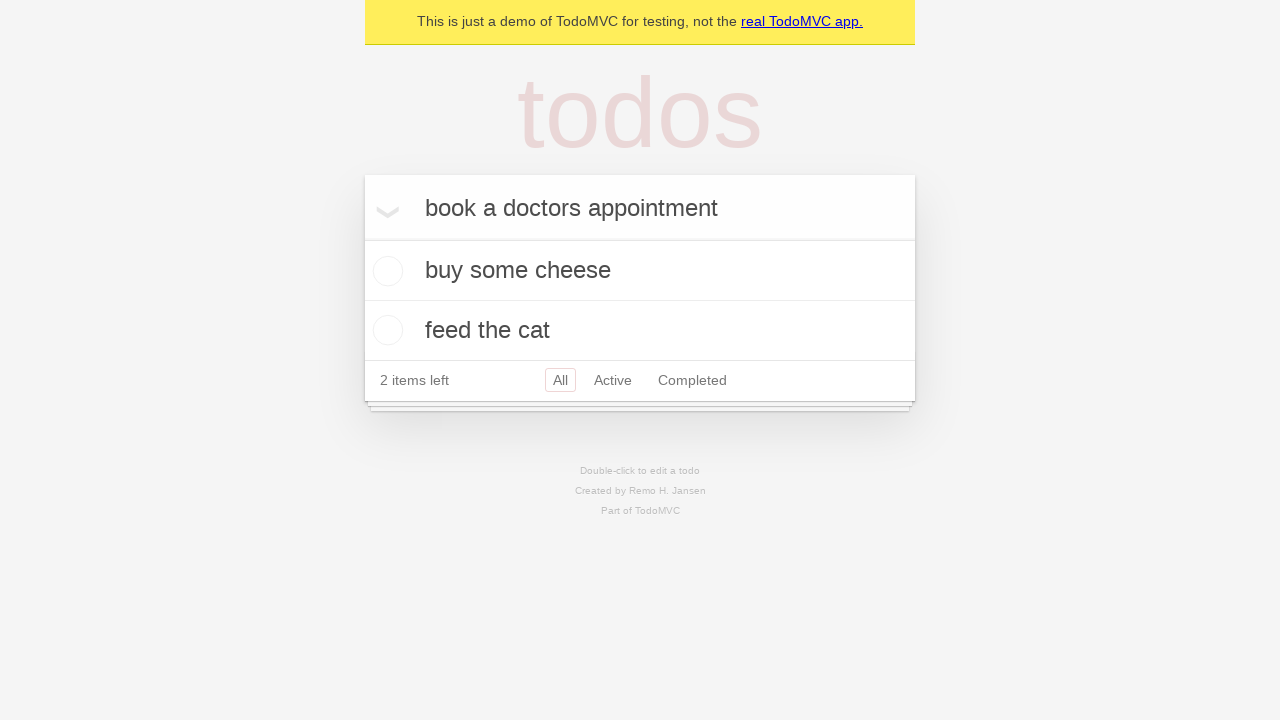

Pressed Enter to create third todo on .new-todo
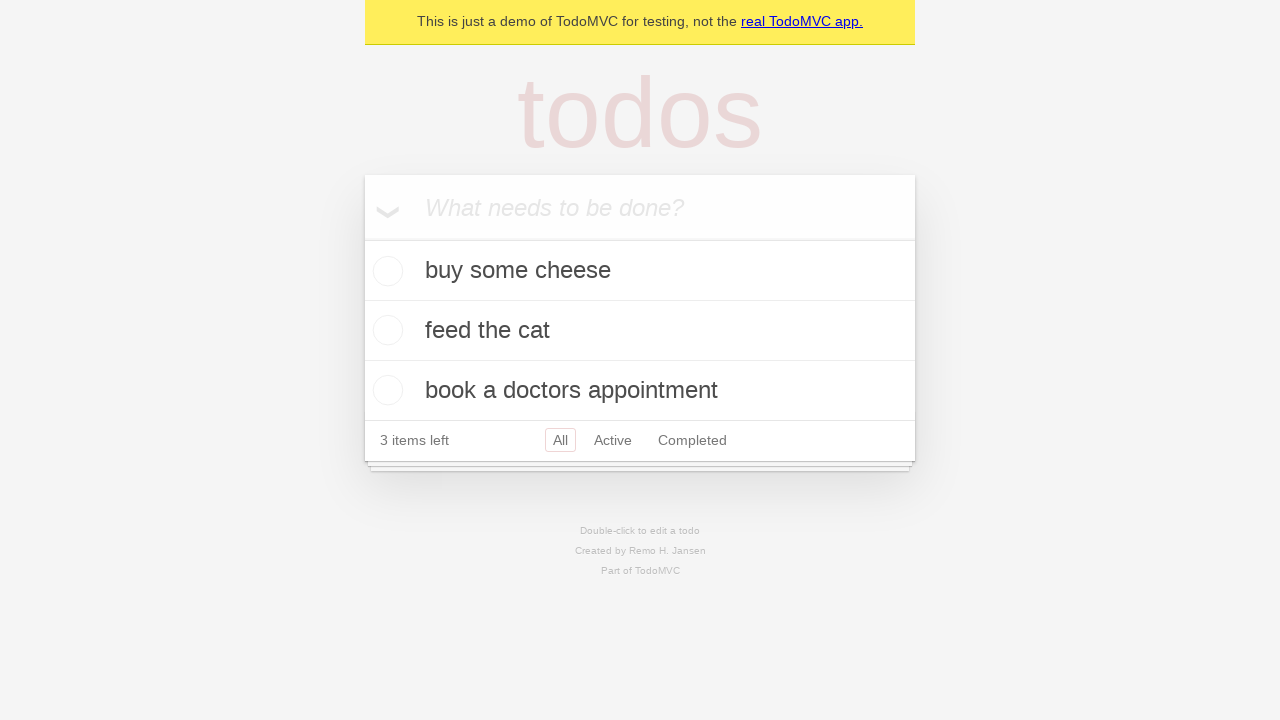

Located all todo list items
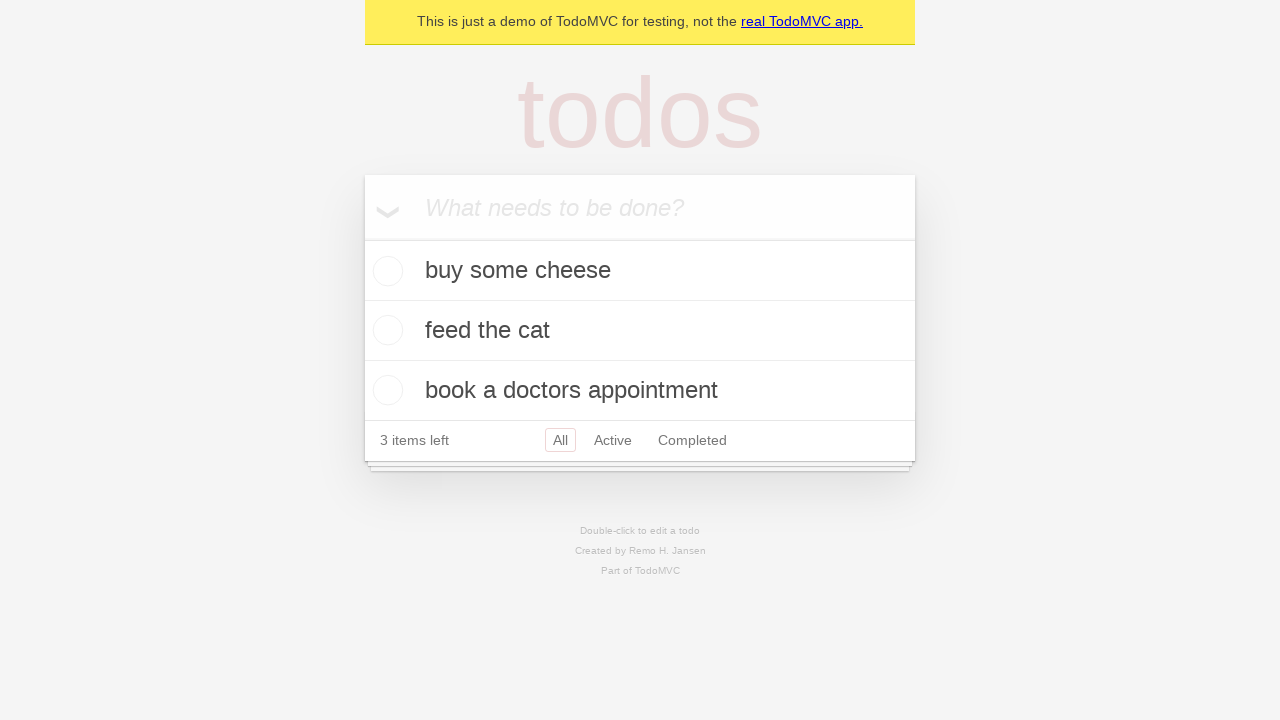

Double-clicked second todo to enter edit mode at (640, 331) on .todo-list li >> nth=1
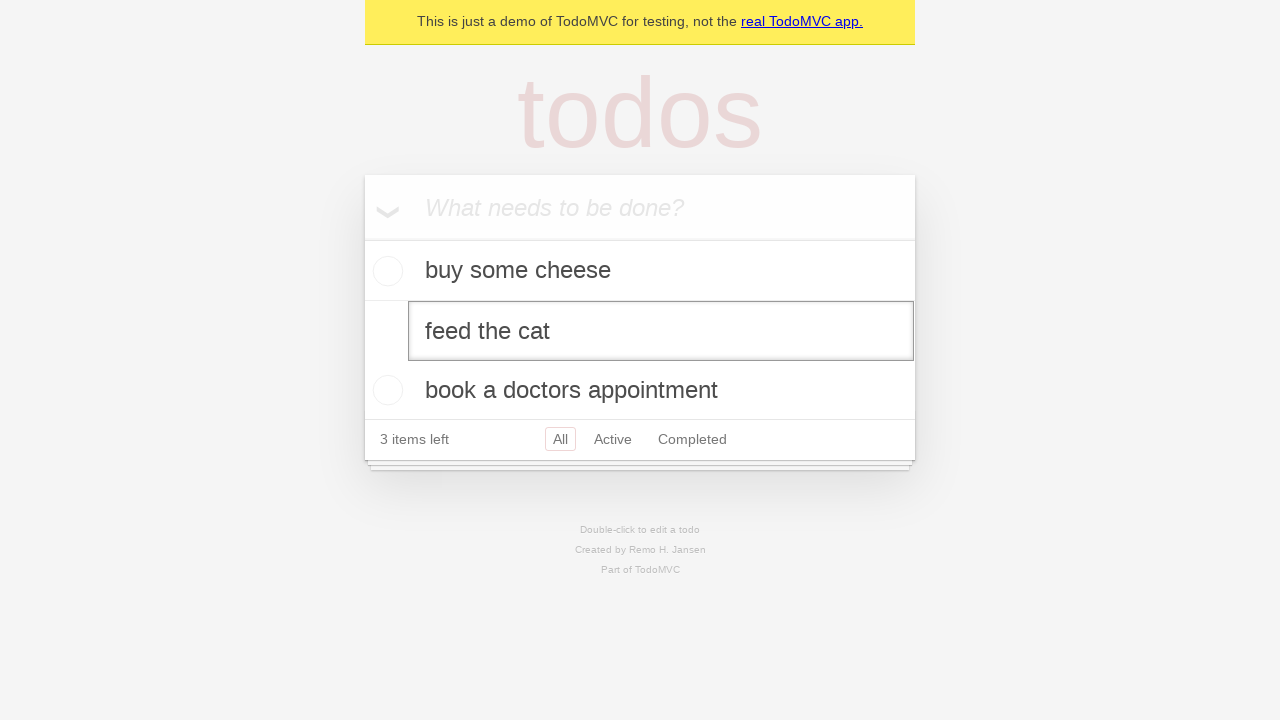

Filled edit field with text containing leading and trailing whitespace on .todo-list li >> nth=1 >> .edit
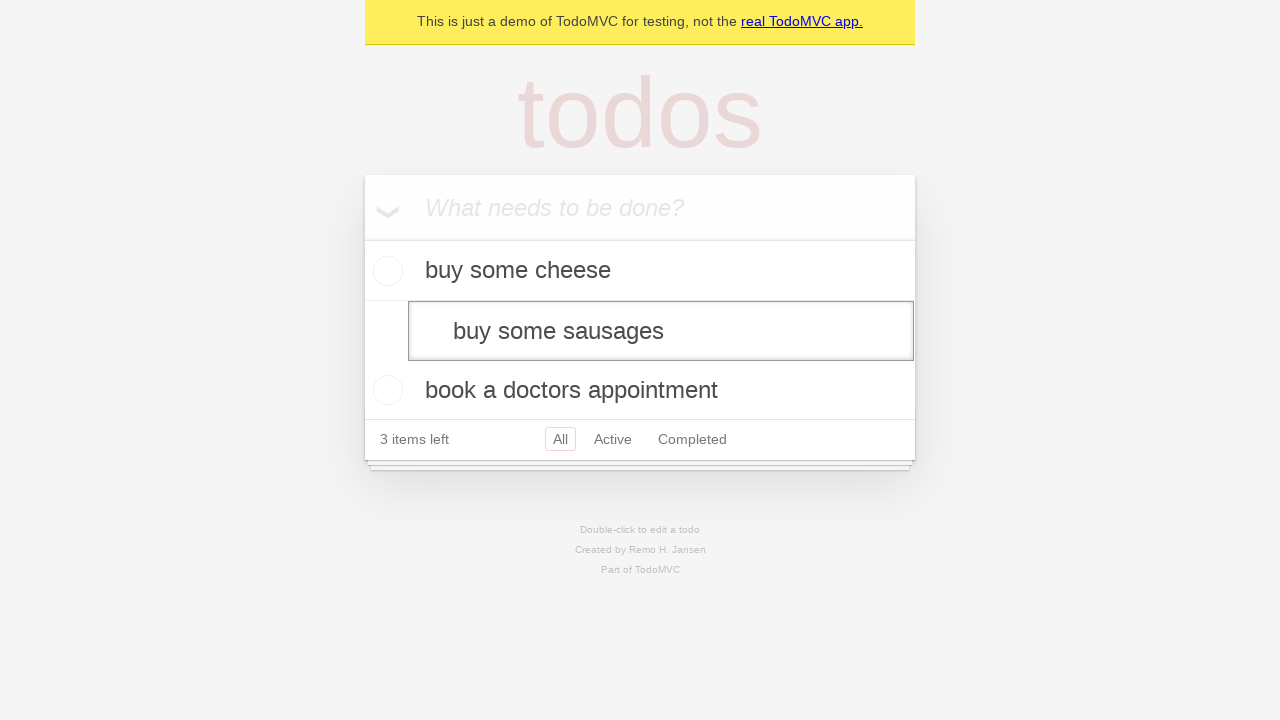

Pressed Enter to save edited todo, expecting whitespace to be trimmed on .todo-list li >> nth=1 >> .edit
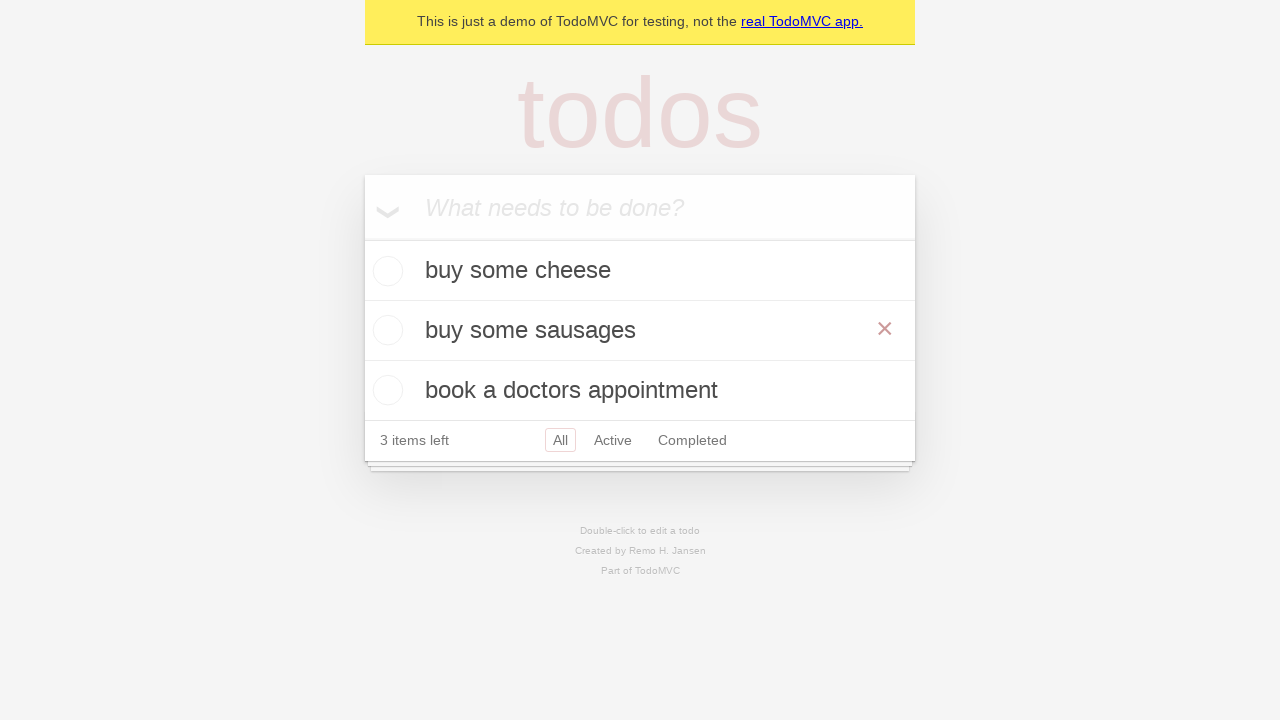

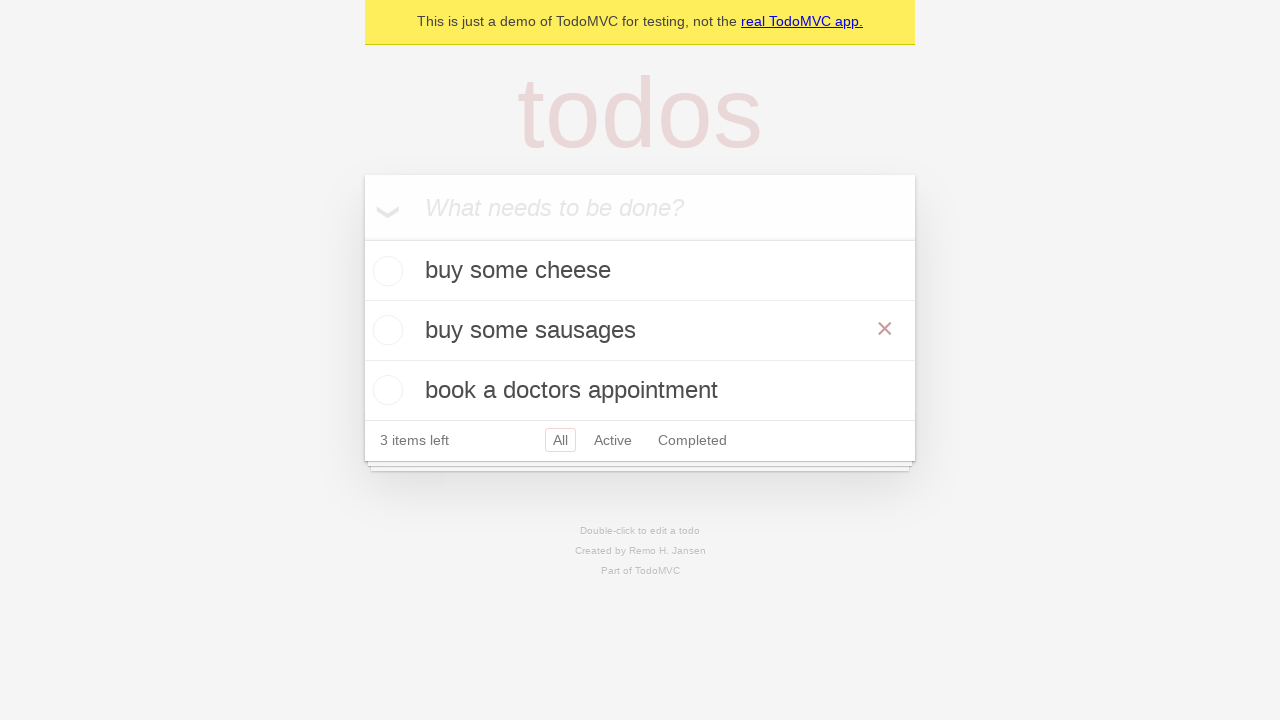